Tests textbox functionality by filling all fields using keyboard navigation with TAB key between fields

Starting URL: https://testautomationpractice.blogspot.com/

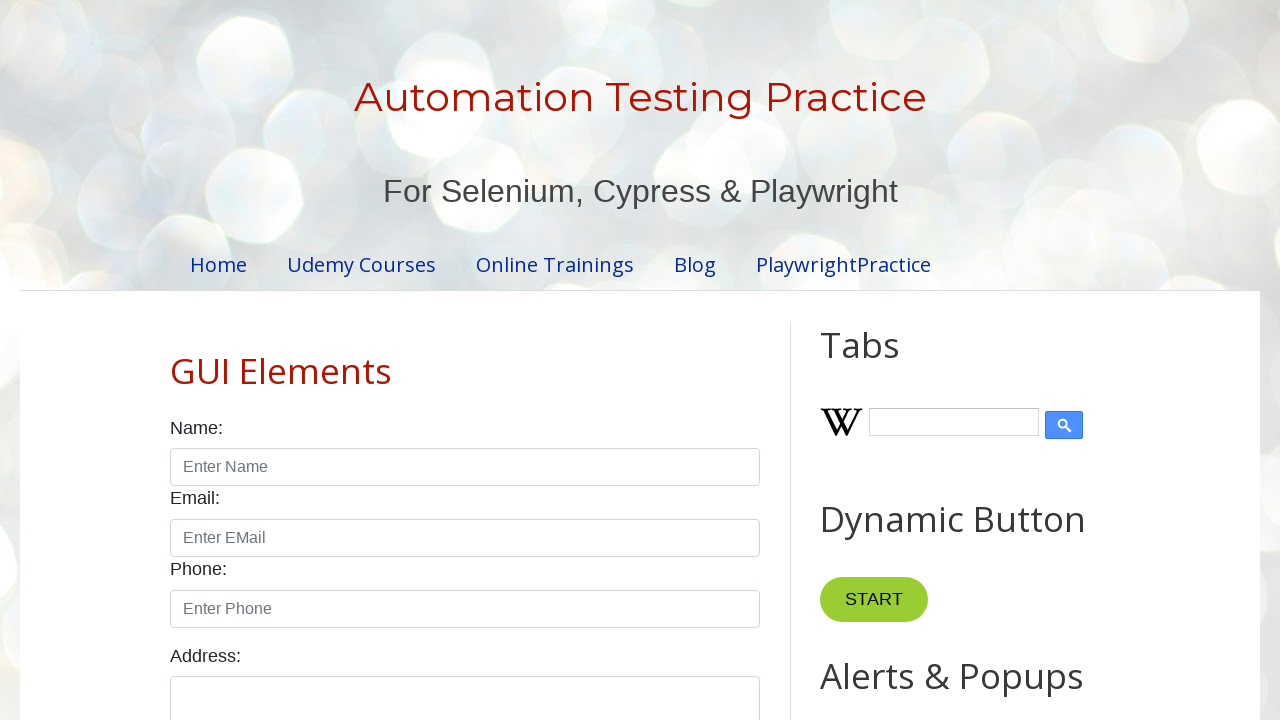

Filled name field with 'Rohit yadav' on input#name
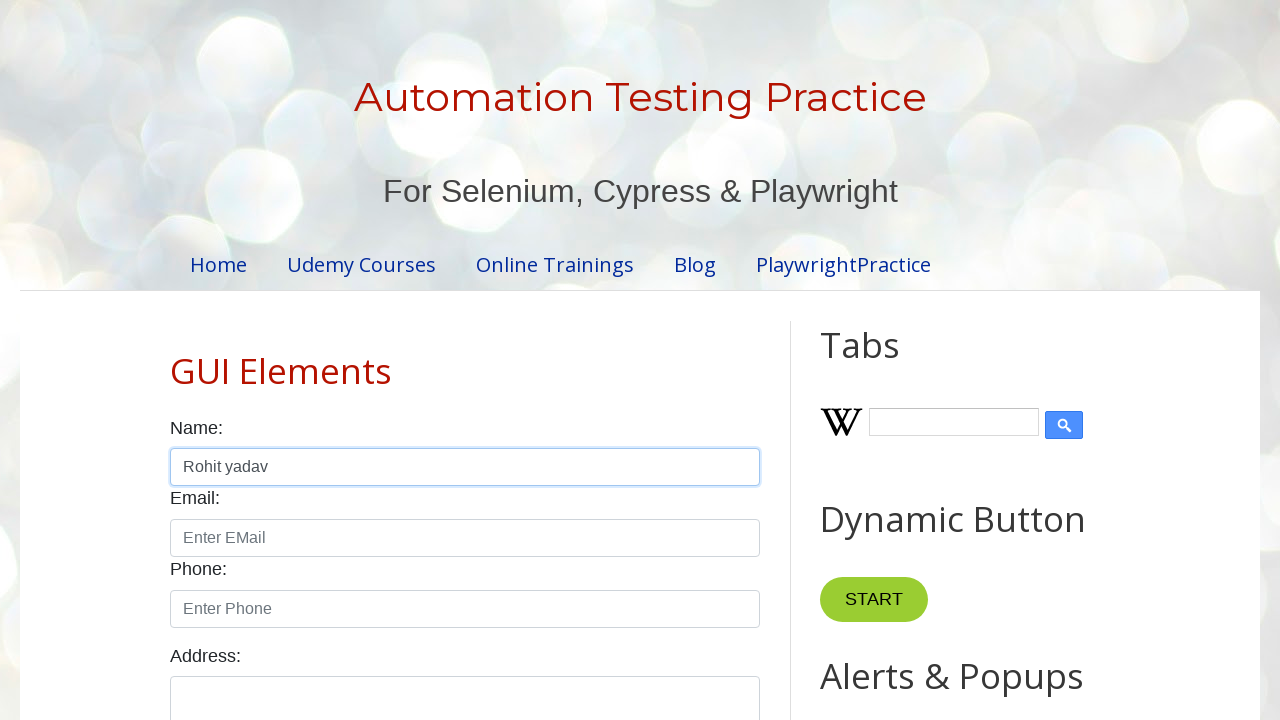

Pressed TAB key to navigate to next field
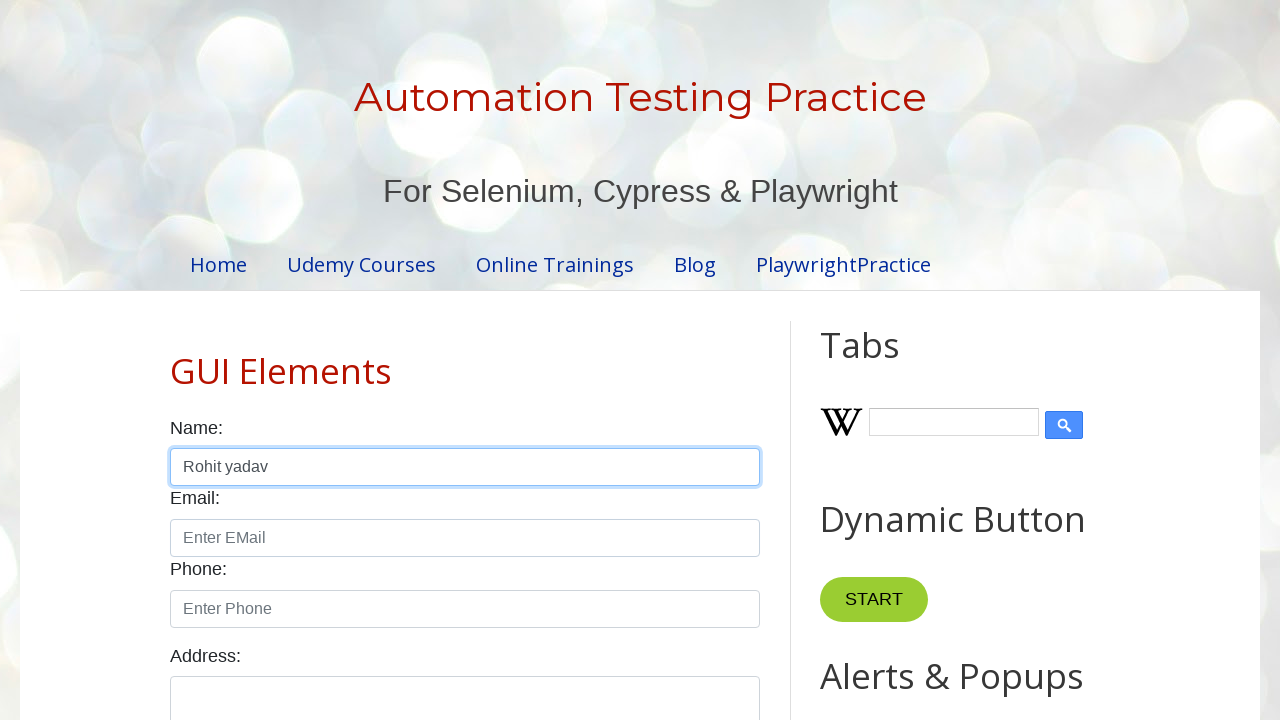

Filled email field with 'rohit766@gmail.com' on input#email
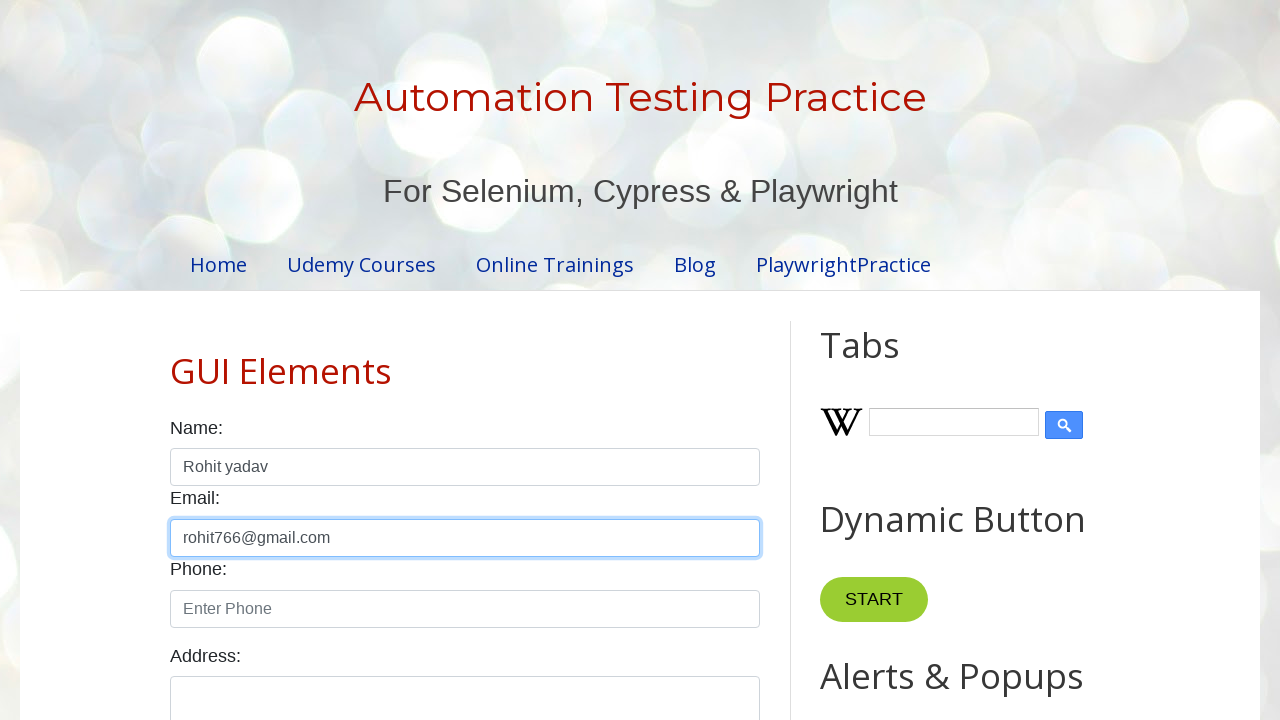

Pressed TAB key to navigate to next field
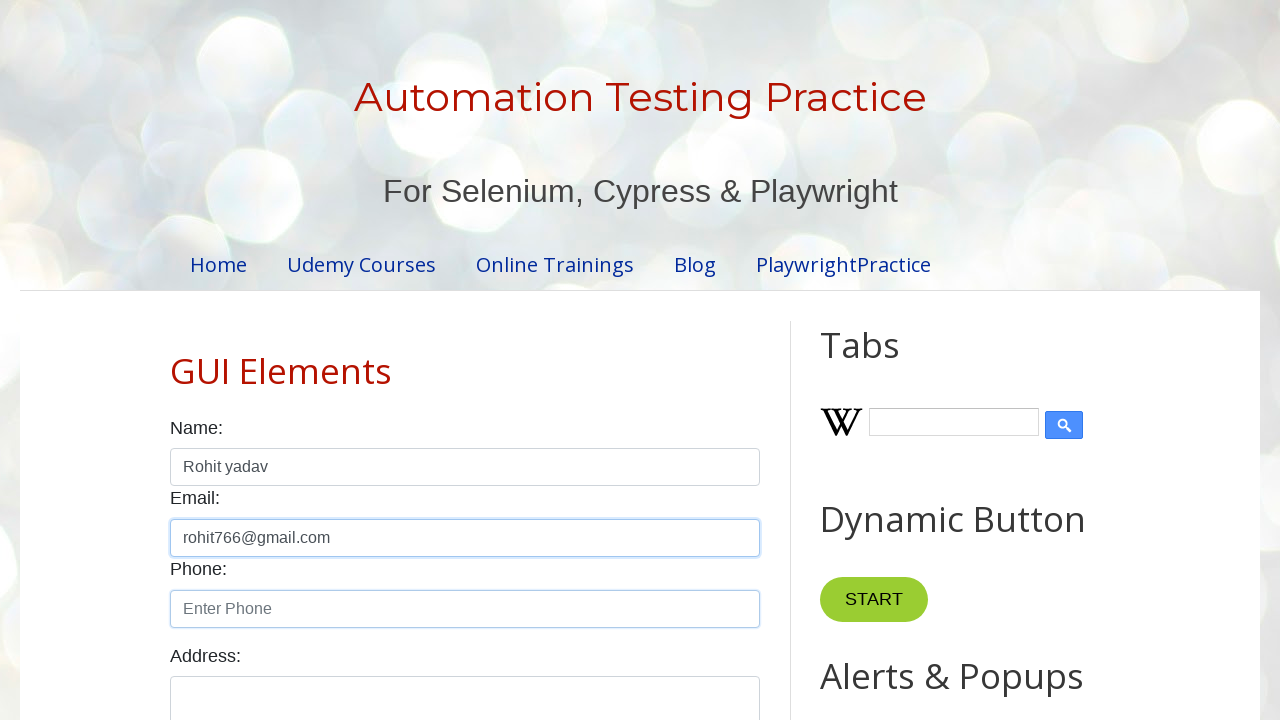

Filled phone field with '7845962136' on input#phone
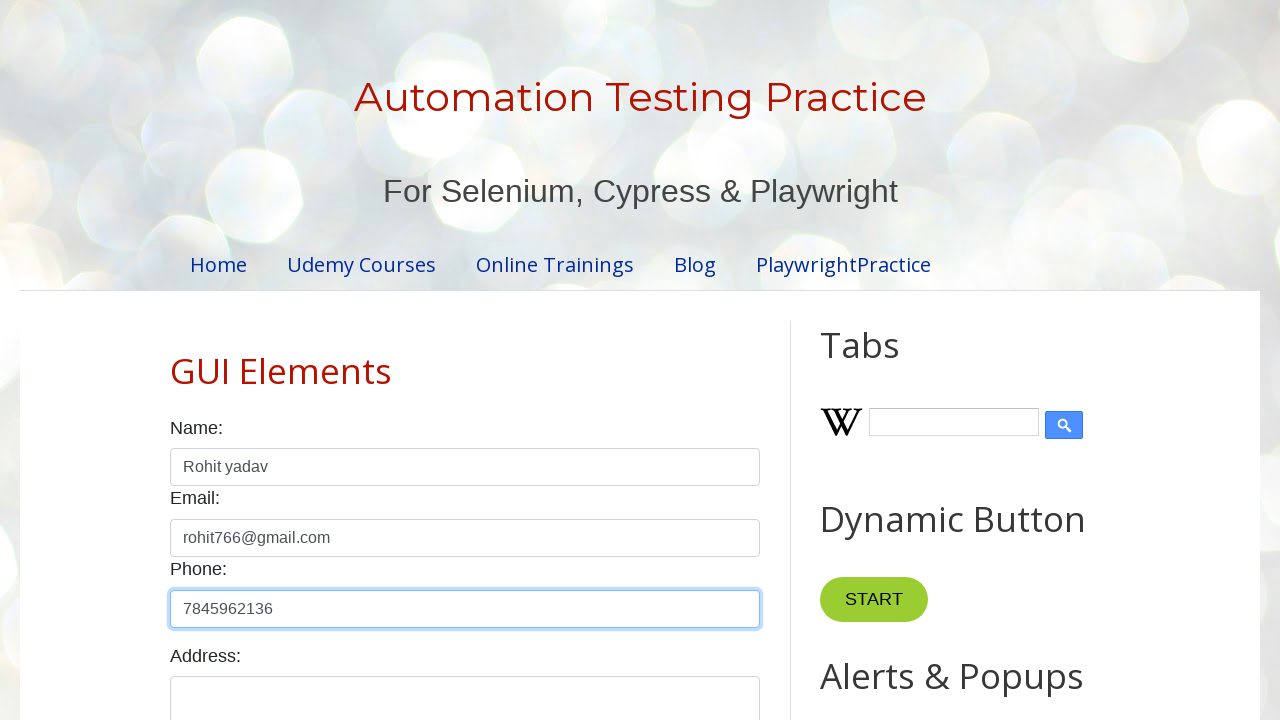

Pressed TAB key to navigate to next field
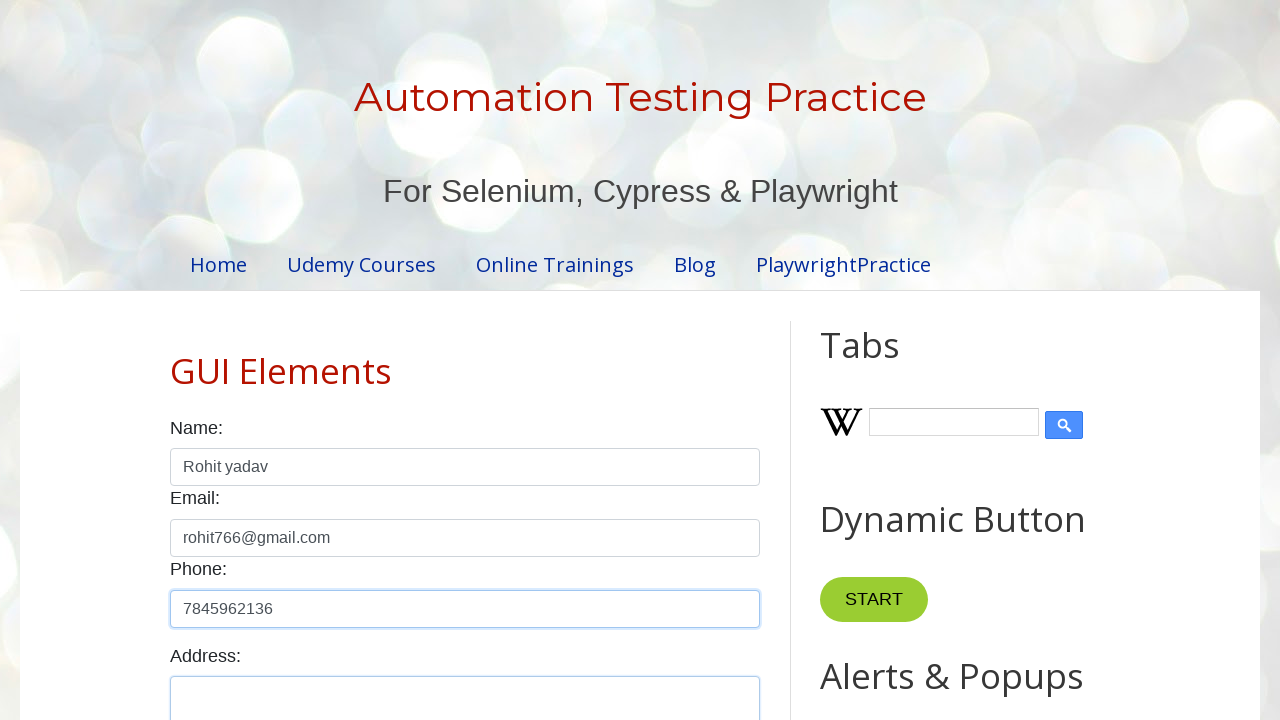

Filled address field with '545/2, subhas nagar, Nagda' on textarea#textarea
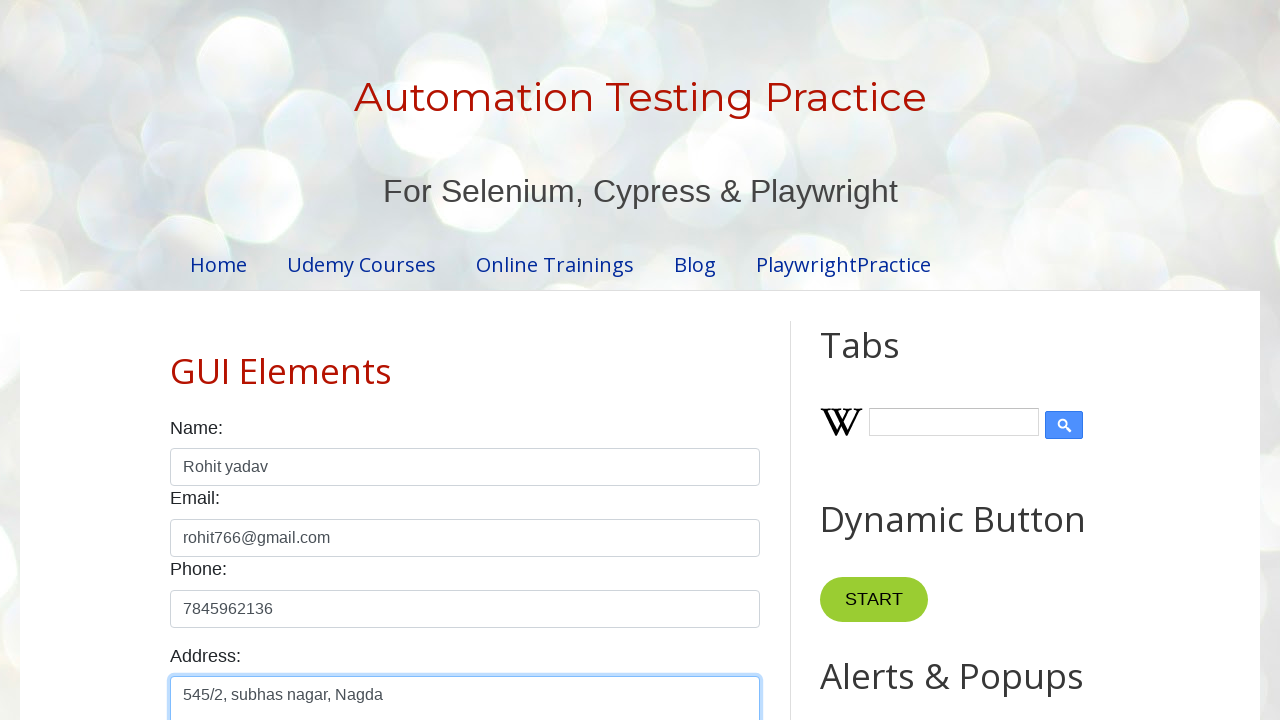

Pressed TAB key to navigate to next field
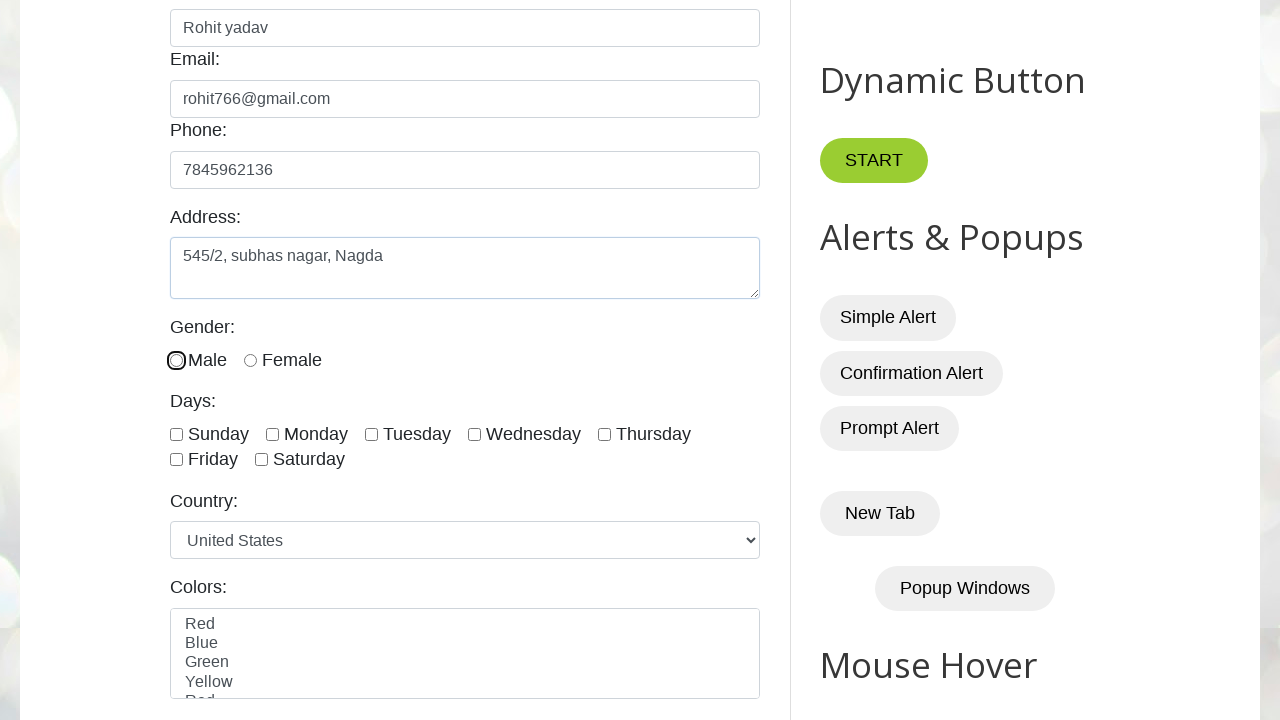

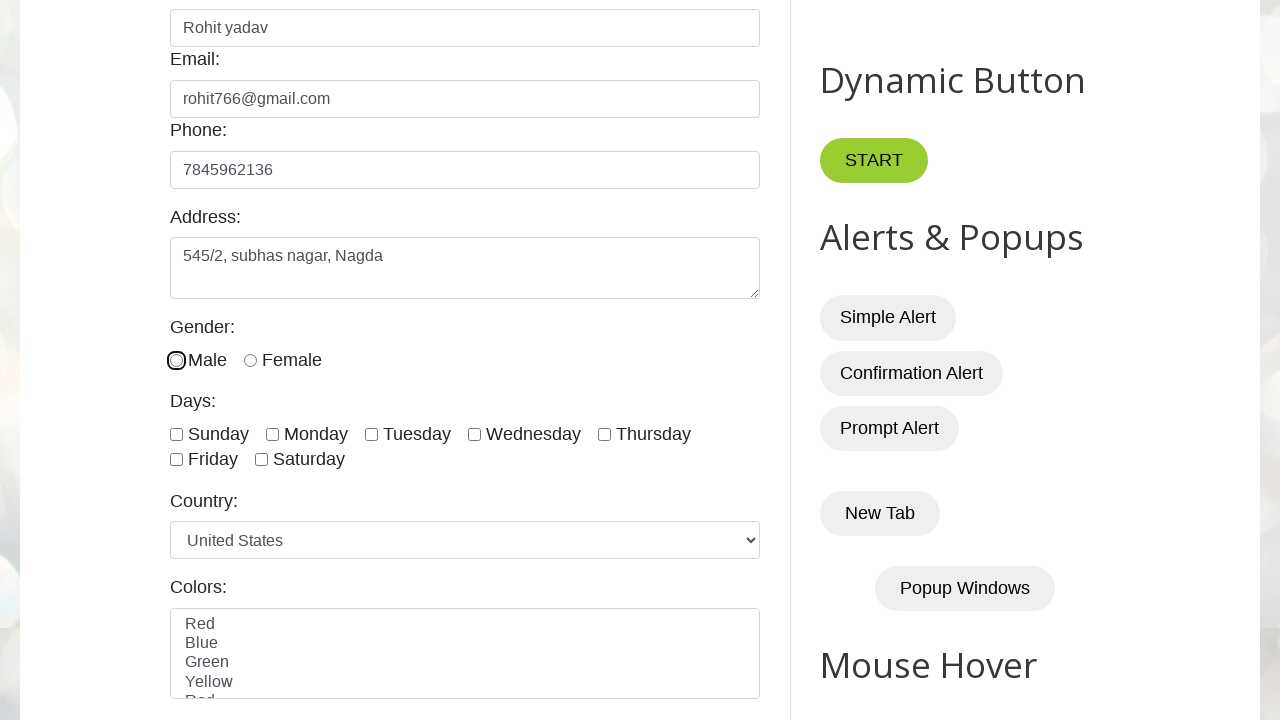